Tests keyboard input handling by sending a key press and verifying it's detected correctly

Starting URL: https://the-internet.herokuapp.com/key_presses

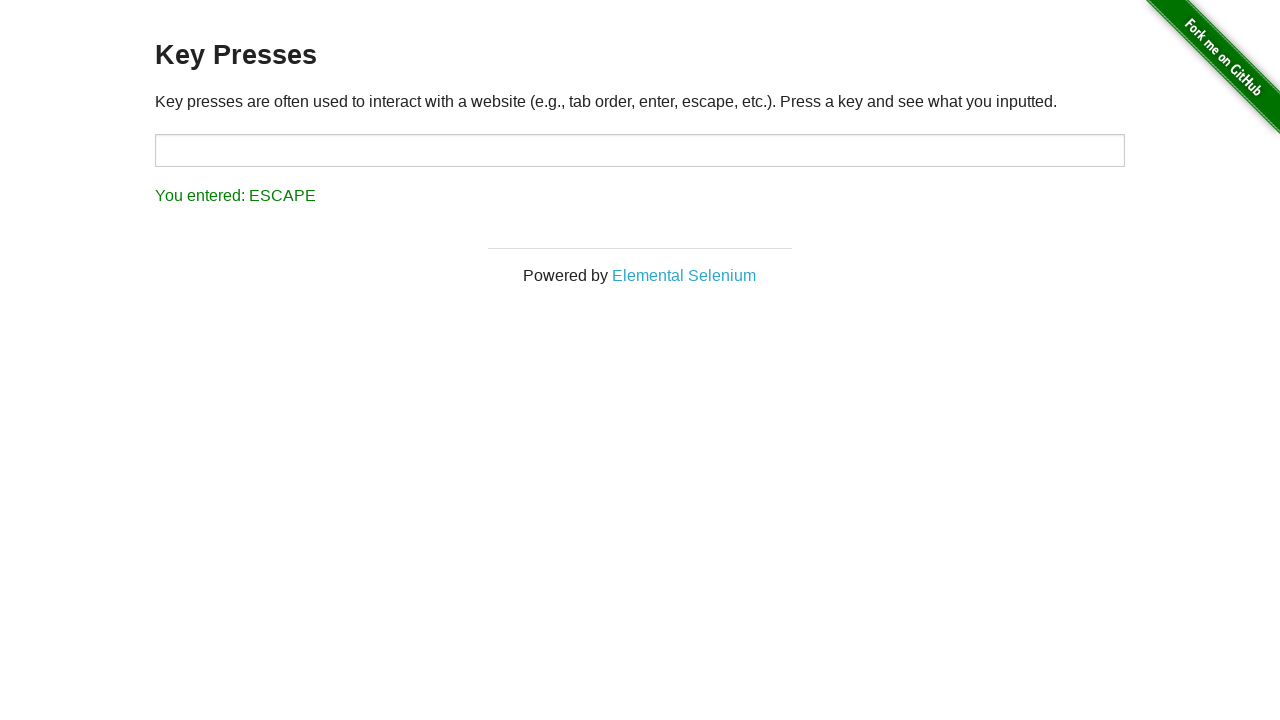

Pressed Shift key on target input element on #target
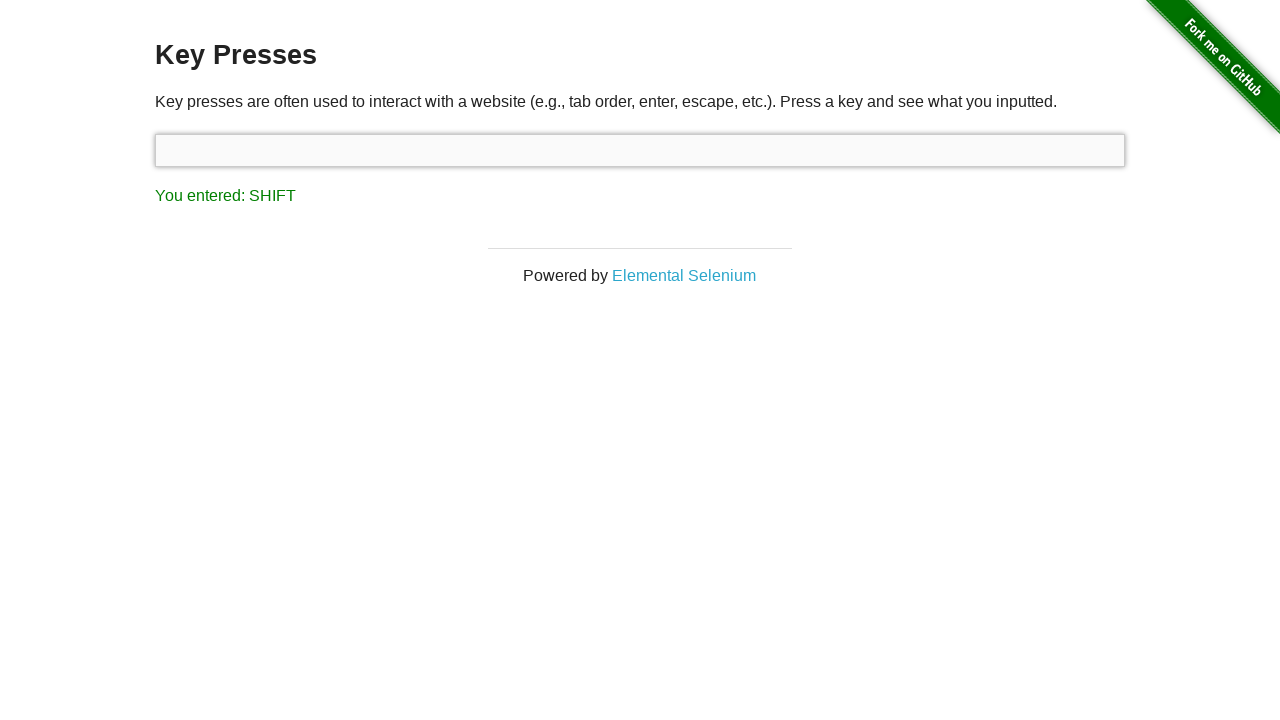

Located result element
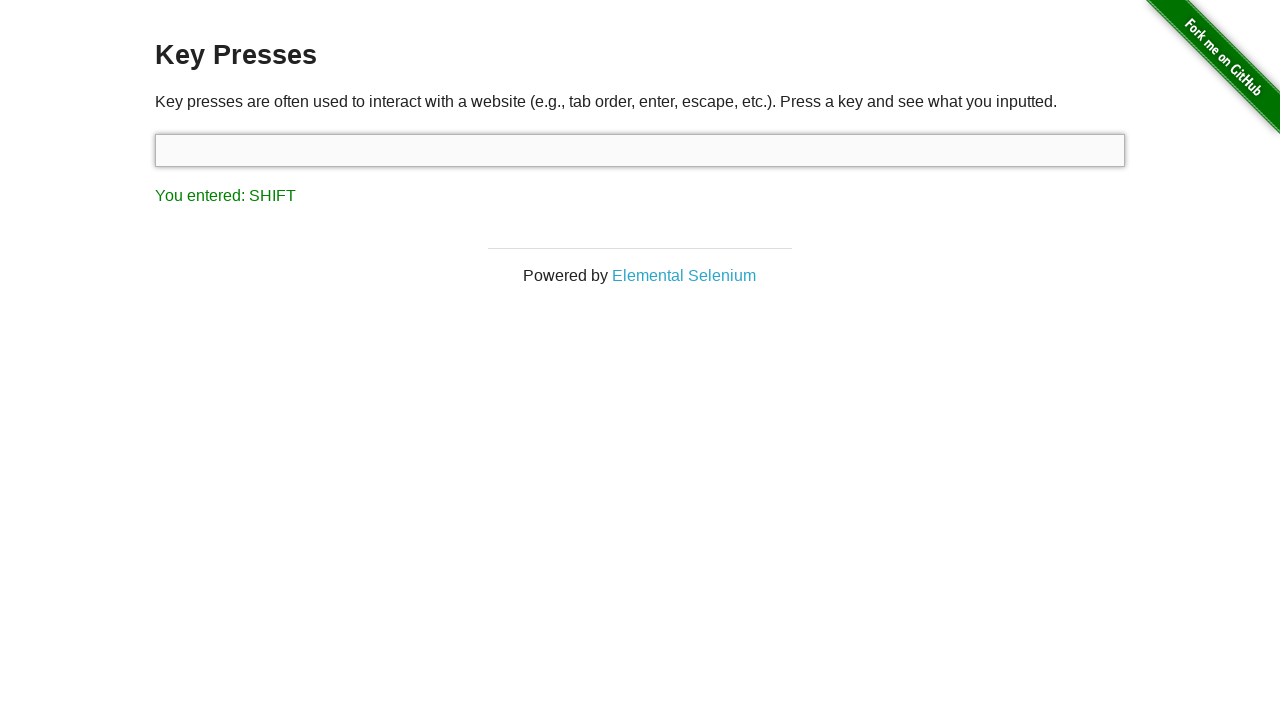

Verified result text matches expected key press output 'You entered: SHIFT'
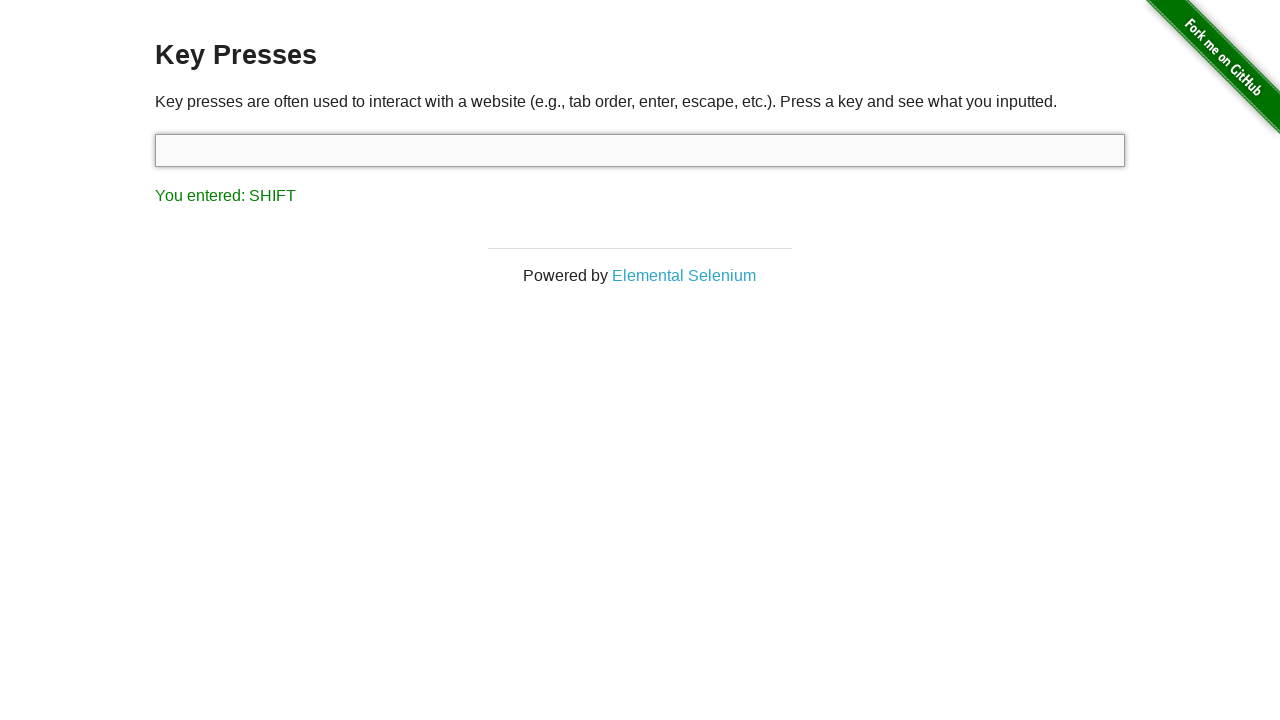

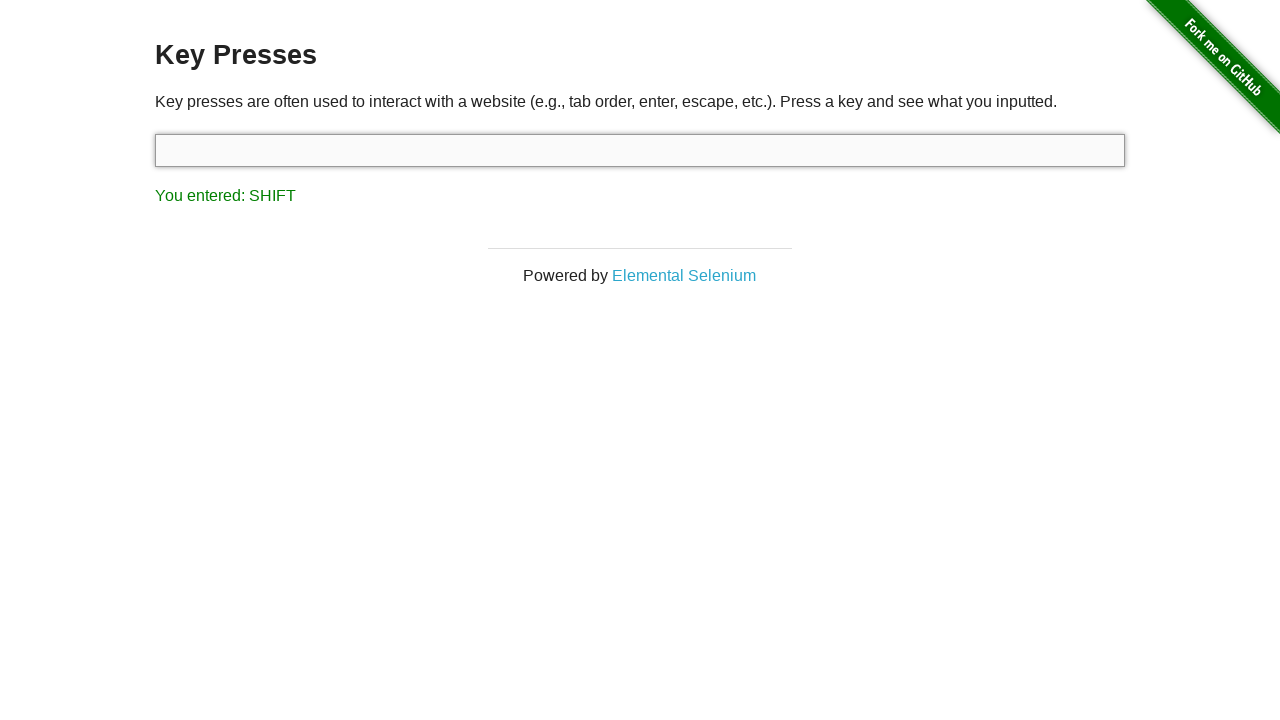